Tests clicking on a "Multiple Frames" tab link using JavaScript click to bypass potential overlay elements on a frames demo page

Starting URL: https://demo.automationtesting.in/Frames.html

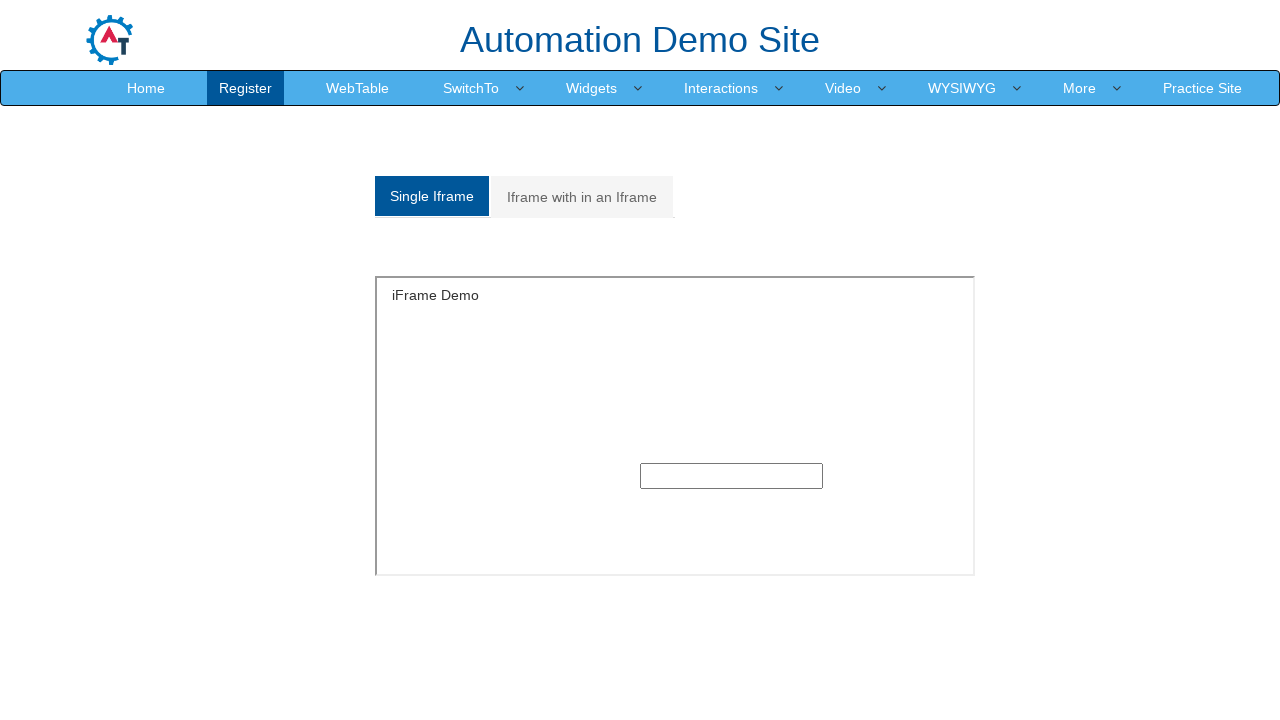

Clicked on 'Multiple Frames' tab link using force click to bypass overlays at (582, 197) on a[href='#Multiple']
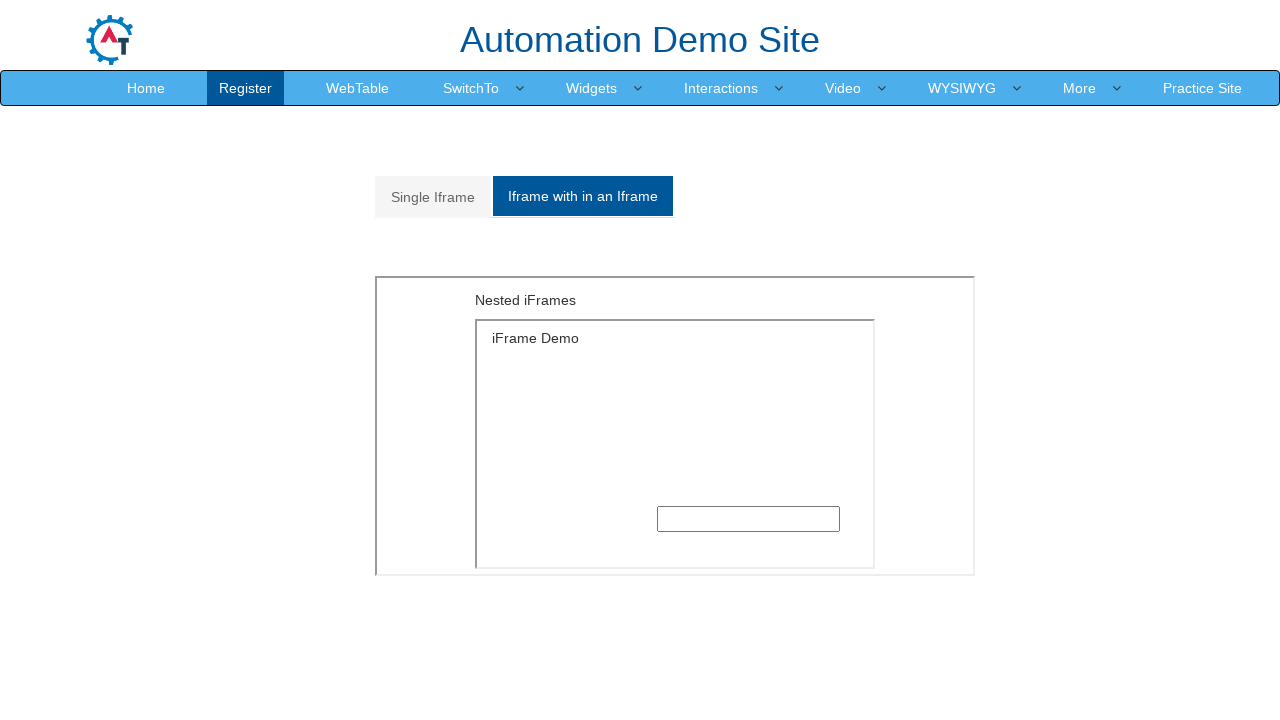

Waited 500ms for multiple frames content to load
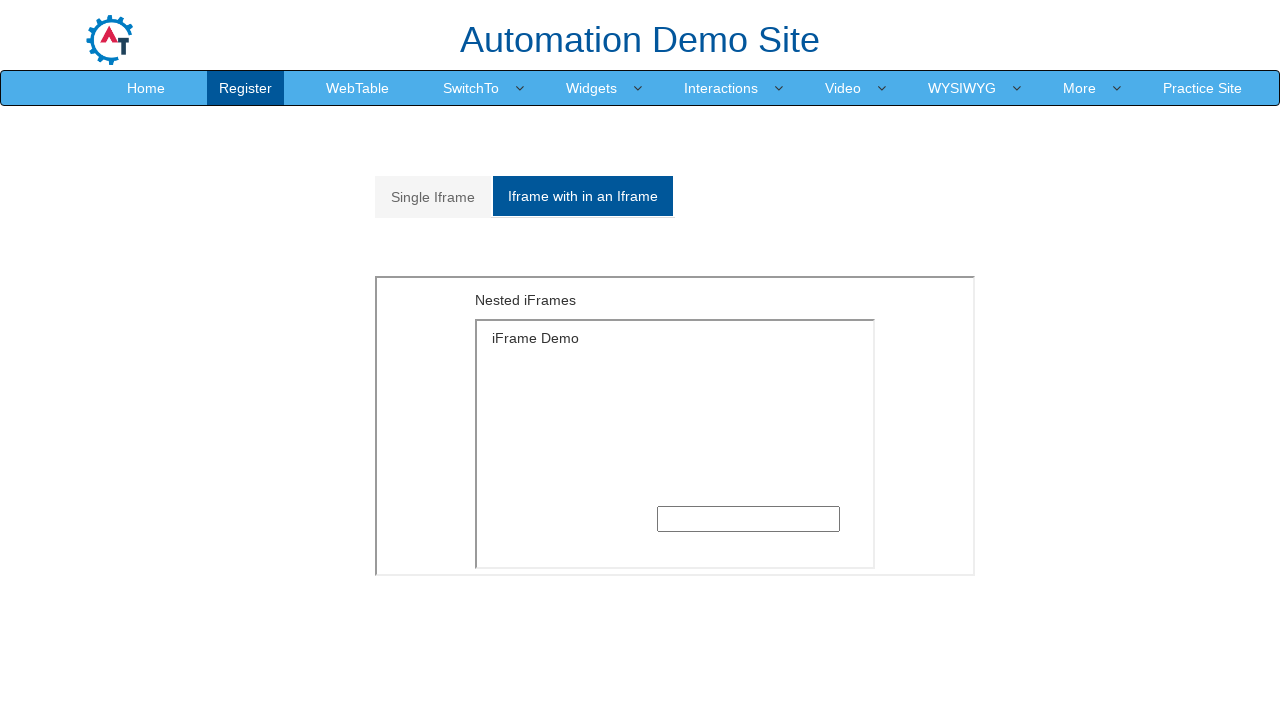

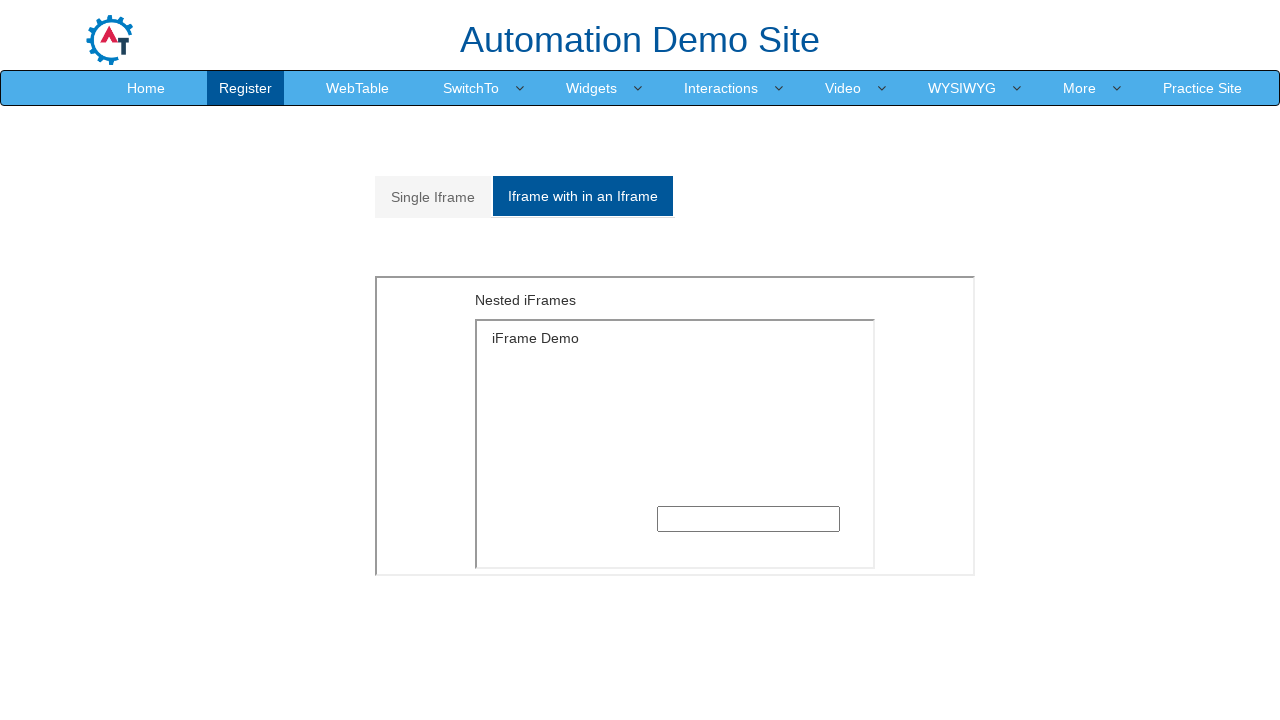